Tests alert handling by clicking an alert button and accepting the browser alert dialog

Starting URL: https://omayo.blogspot.com/

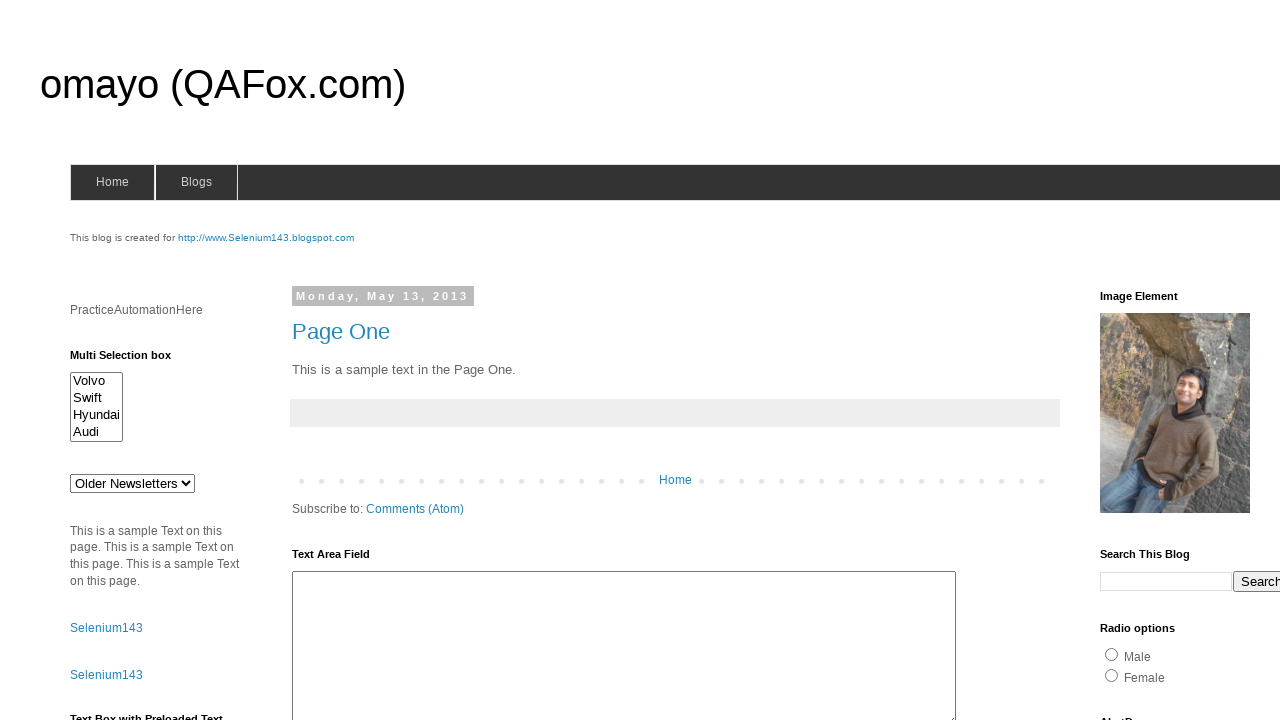

Clicked the alert button (#alert1) at (1154, 361) on #alert1
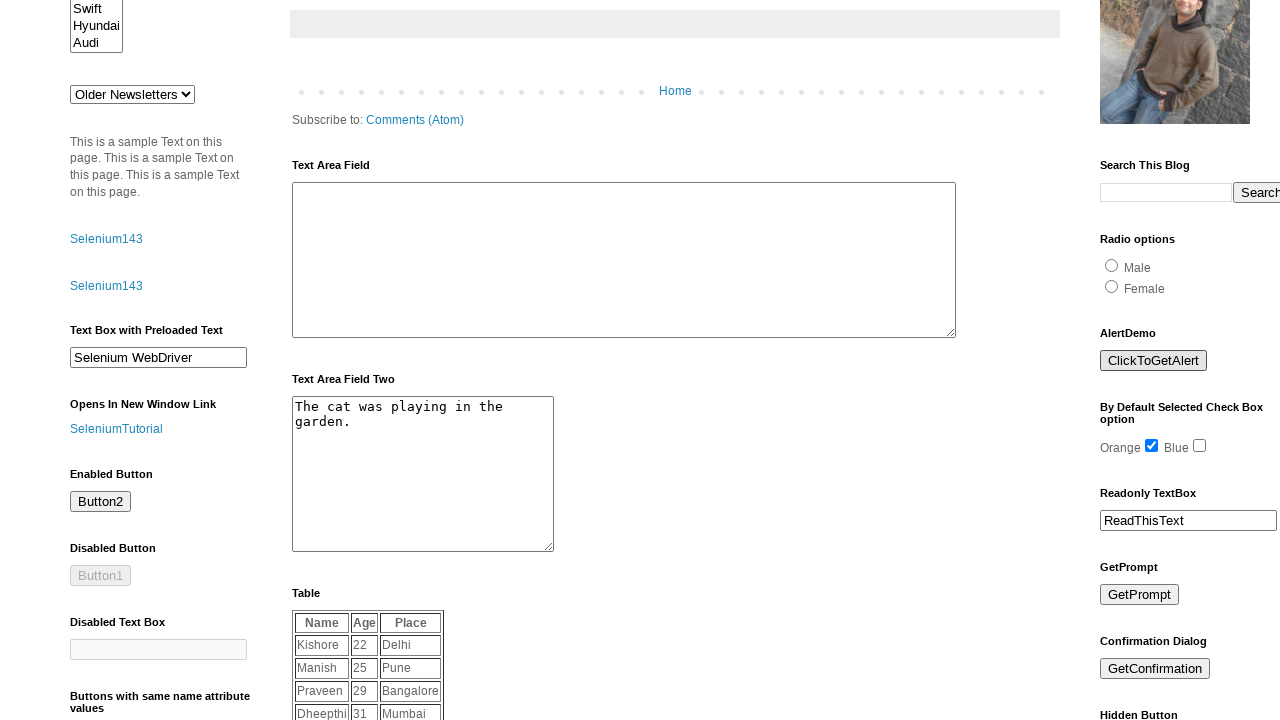

Set up dialog handler to accept browser alert
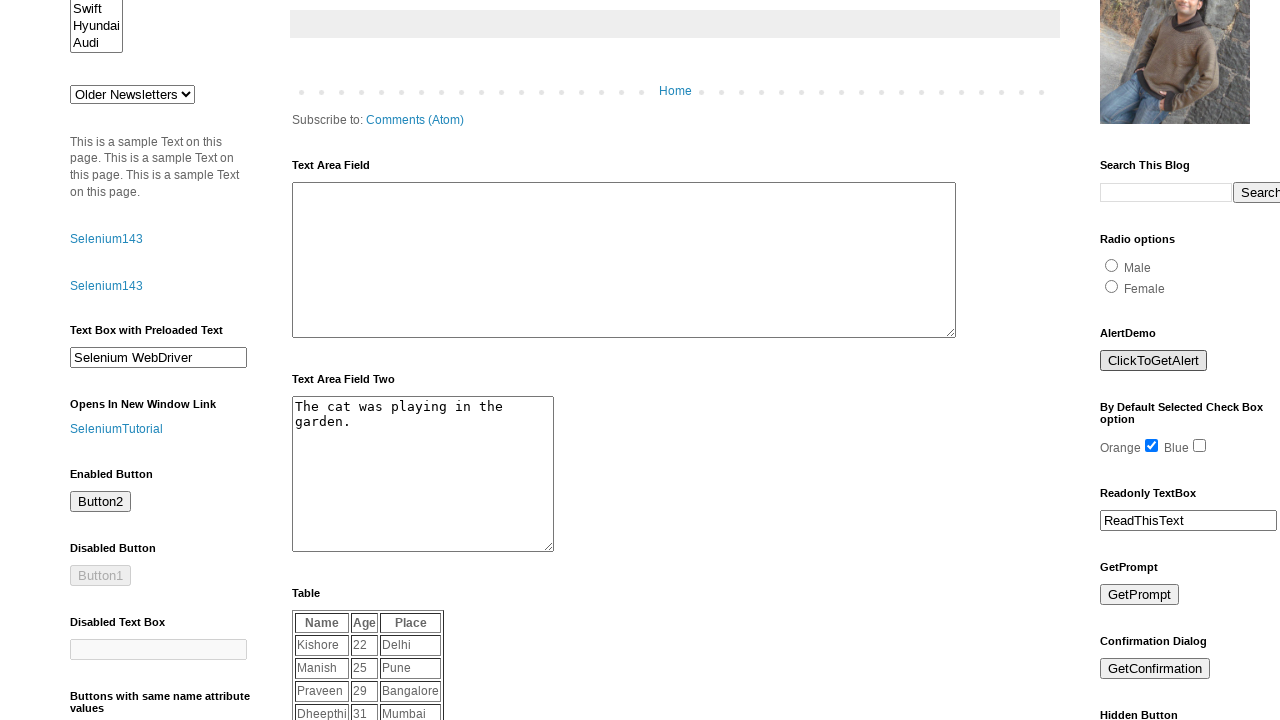

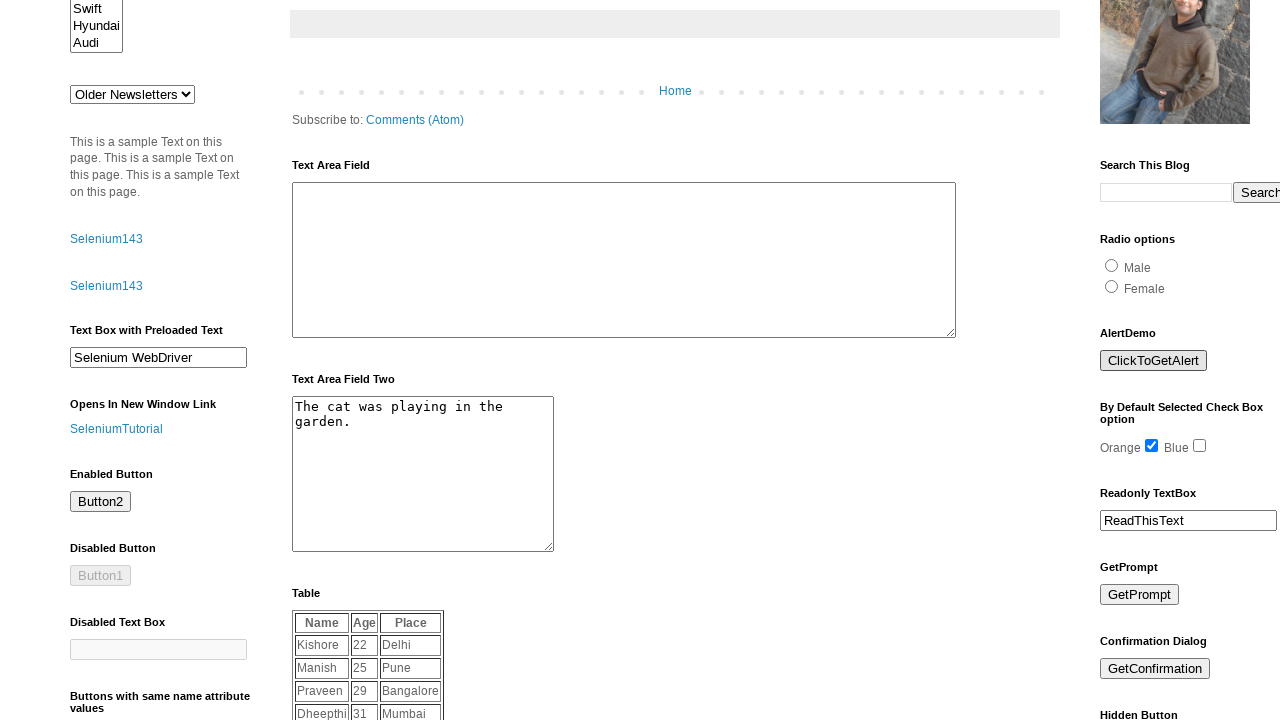